Tests various alert handling scenarios on LeafGround website including simple alerts, confirm dialogs, prompt dialogs, and custom modal dialogs

Starting URL: https://www.leafground.com/alert.xhtml

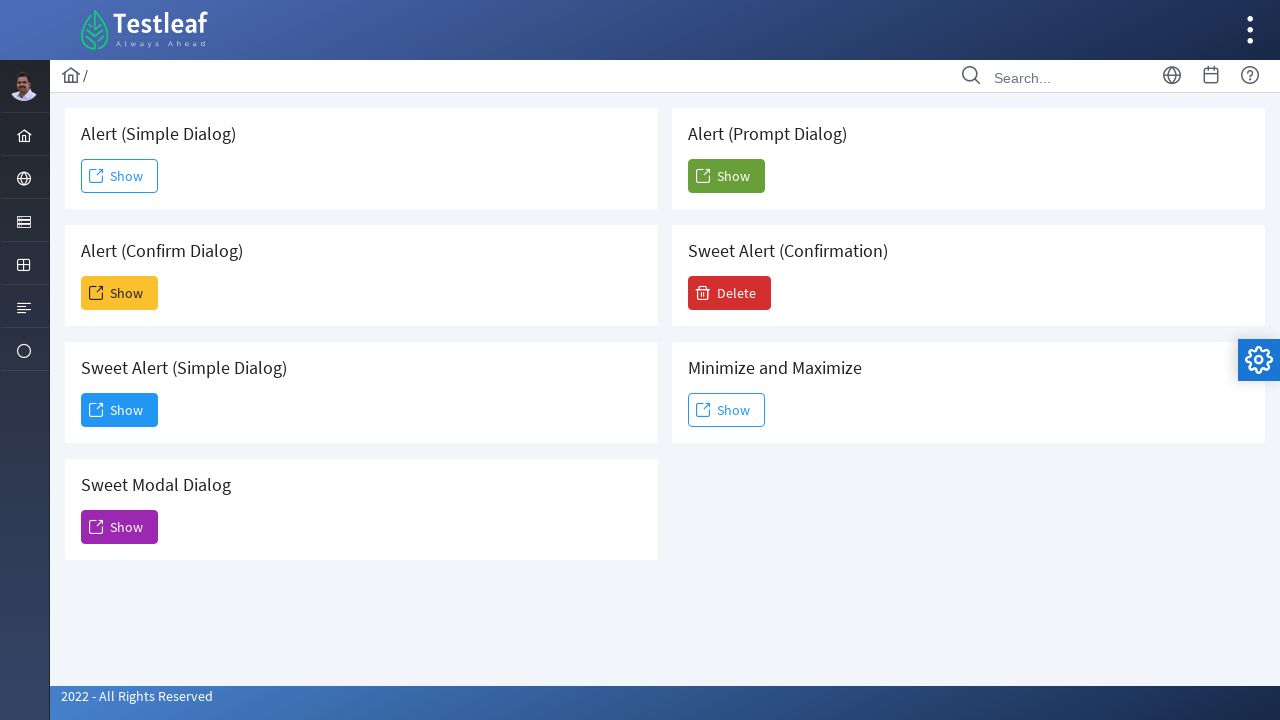

Clicked simple alert button at (120, 176) on (//div[@class='card']/button)[1]
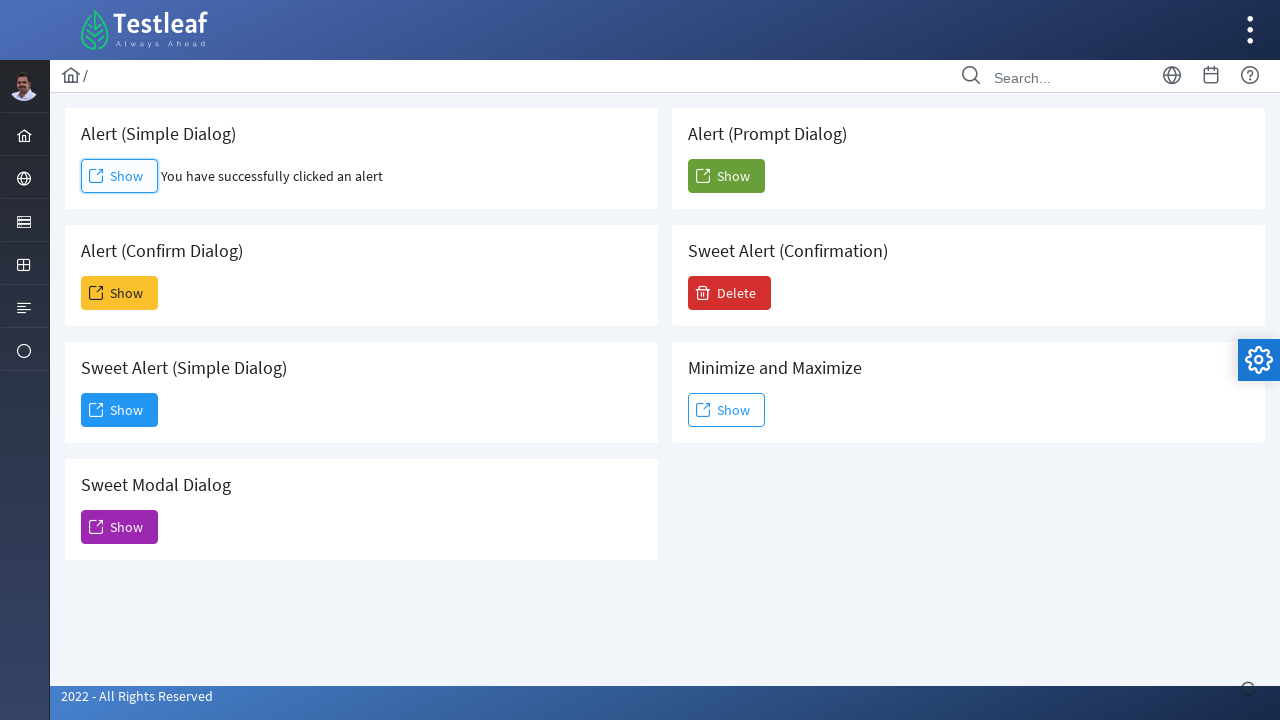

Accepted simple alert dialog
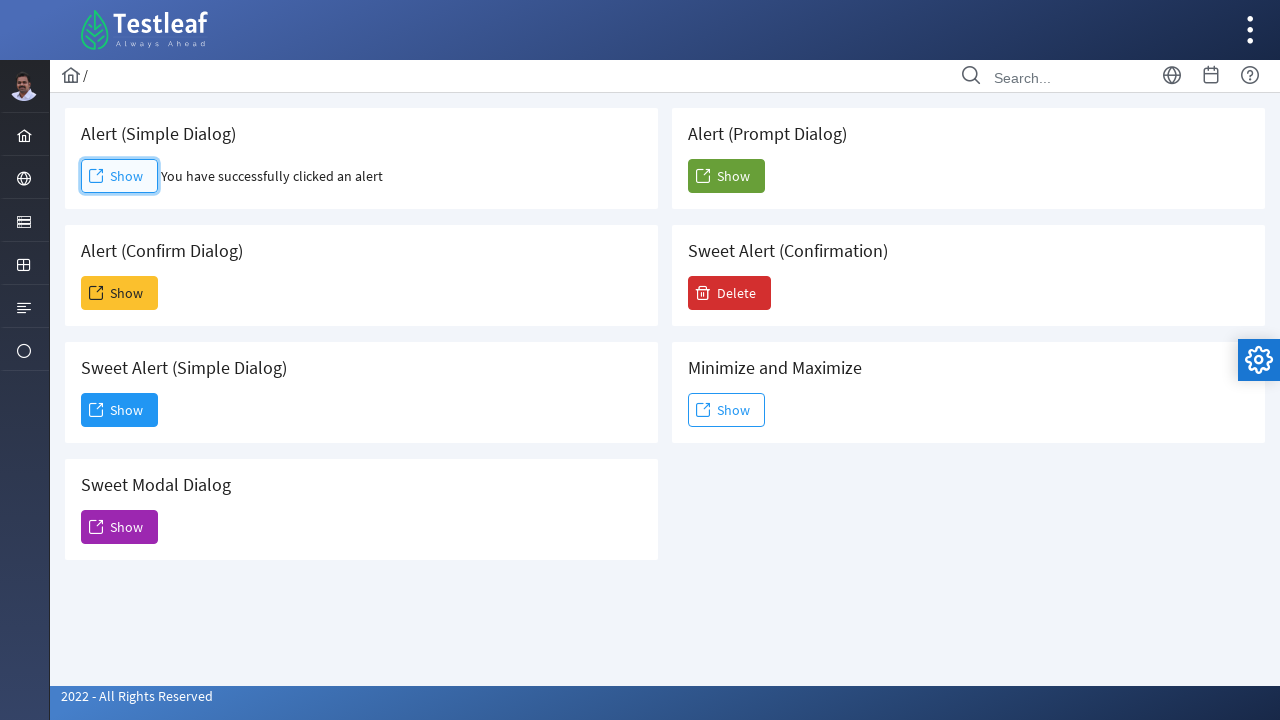

Retrieved simple alert result text: You have successfully clicked an alert
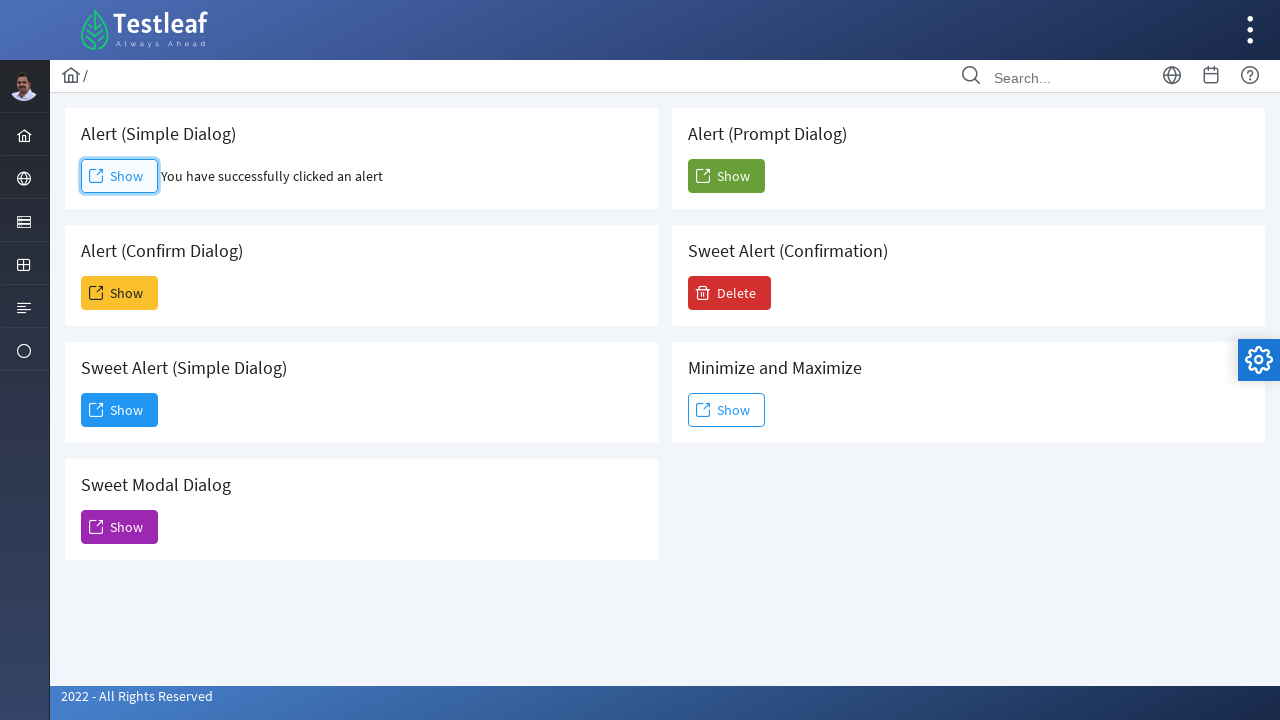

Clicked confirm alert button at (120, 293) on (//div[@class='card']/button)[2]
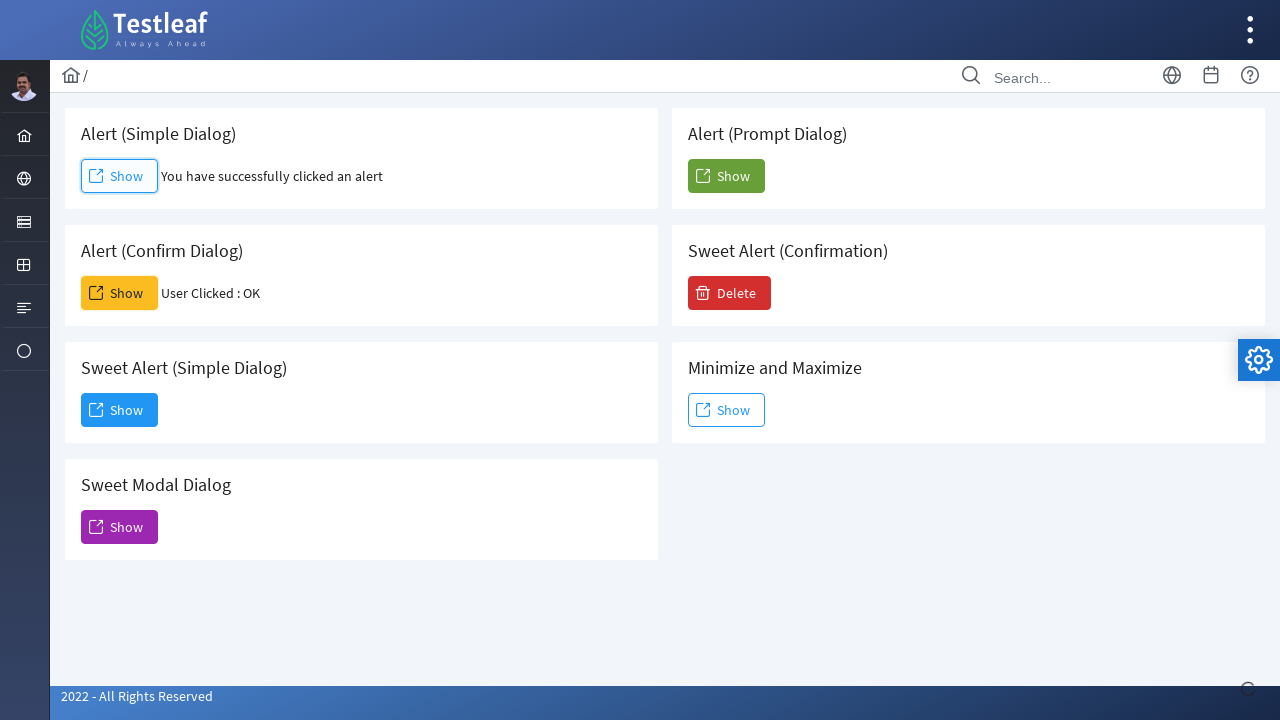

Dismissed confirm alert dialog
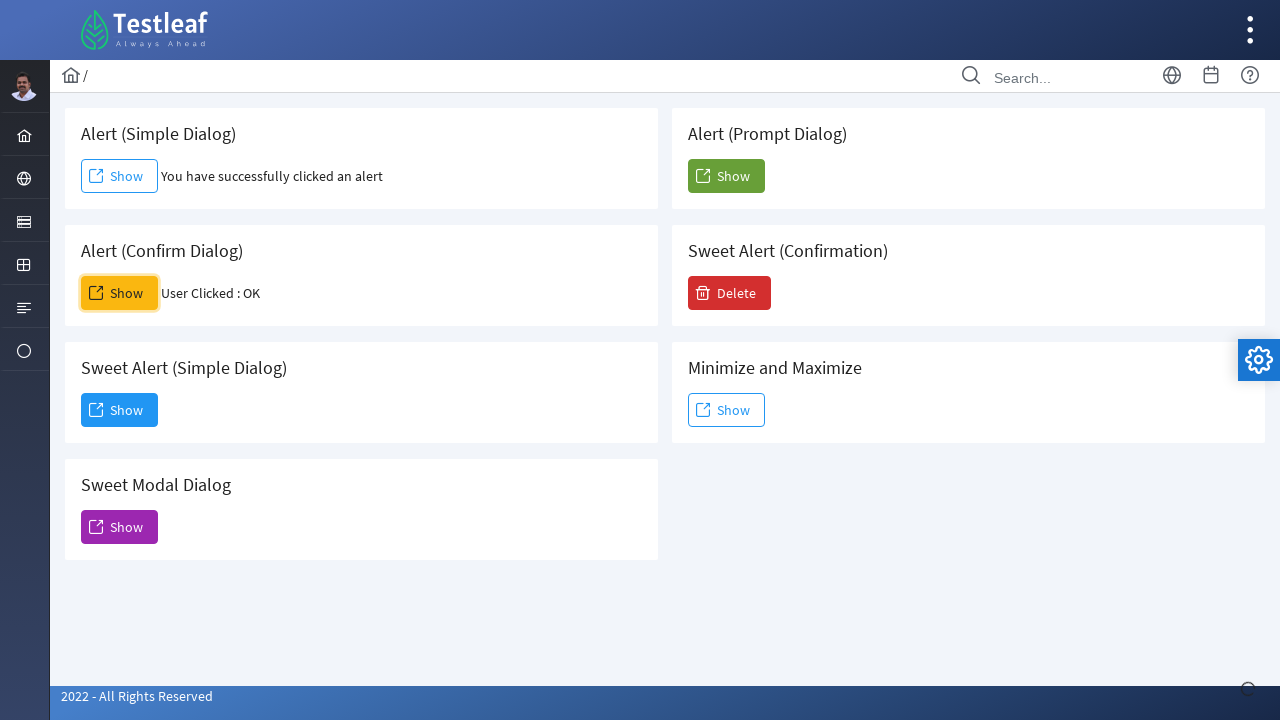

Retrieved confirm alert result text: User Clicked : OK
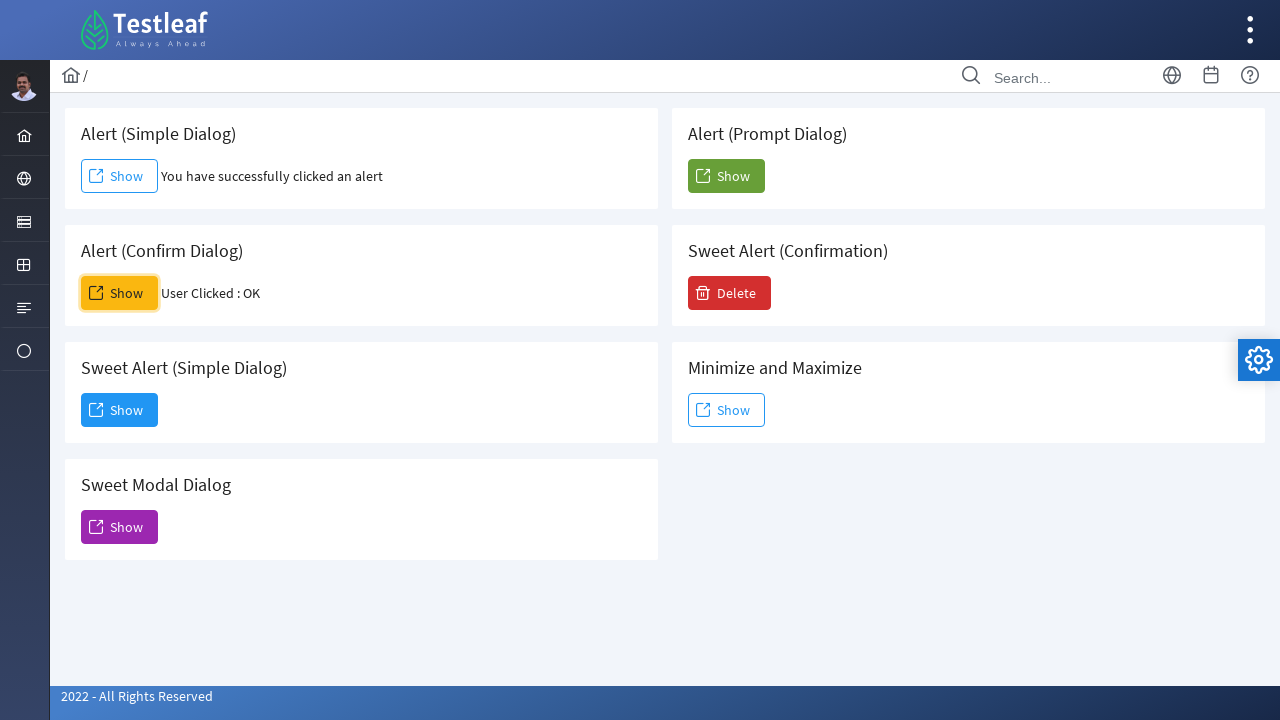

Clicked sweet alert button at (120, 410) on (//h5[contains(text(),' Alert (Simple Dialog)')]/following-sibling::button)[2]
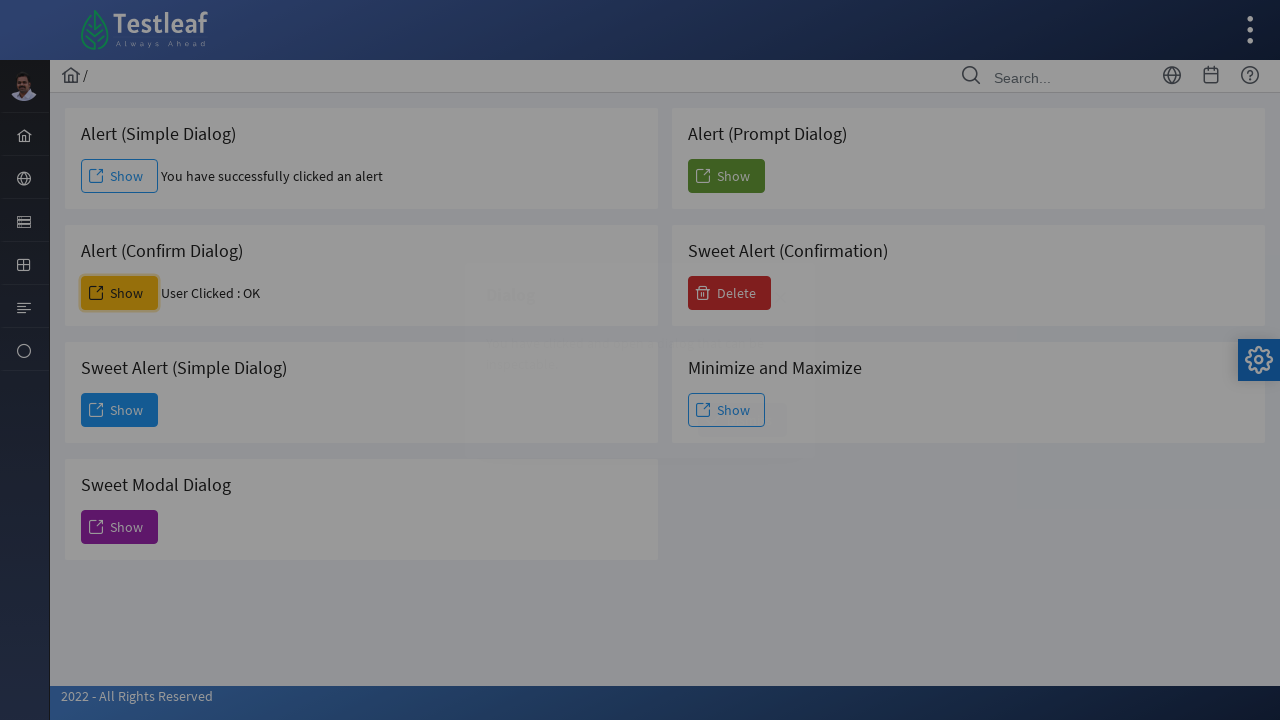

Clicked dismiss button on sweet alert at (742, 420) on xpath=//span[contains(text(),'Dismiss')]
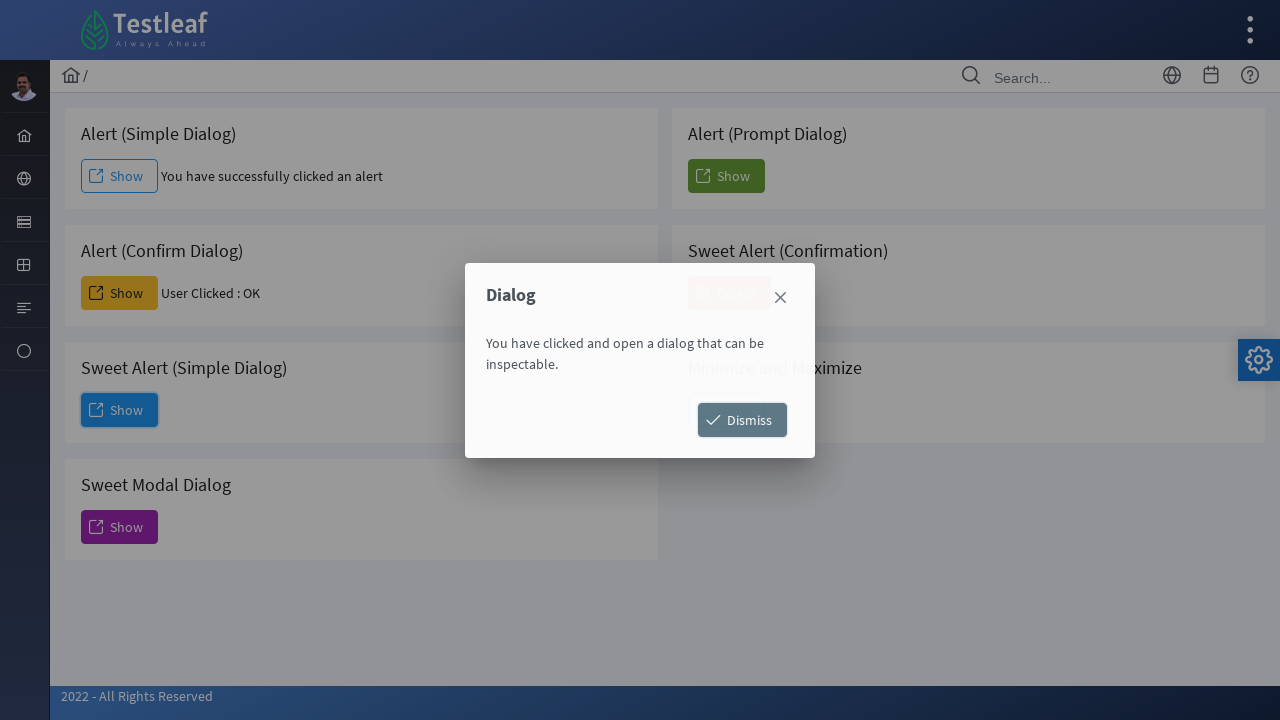

Clicked help button on modal dialog at (96, 527) on (//button[contains(@class,'ui-button-help')]/span)[1]
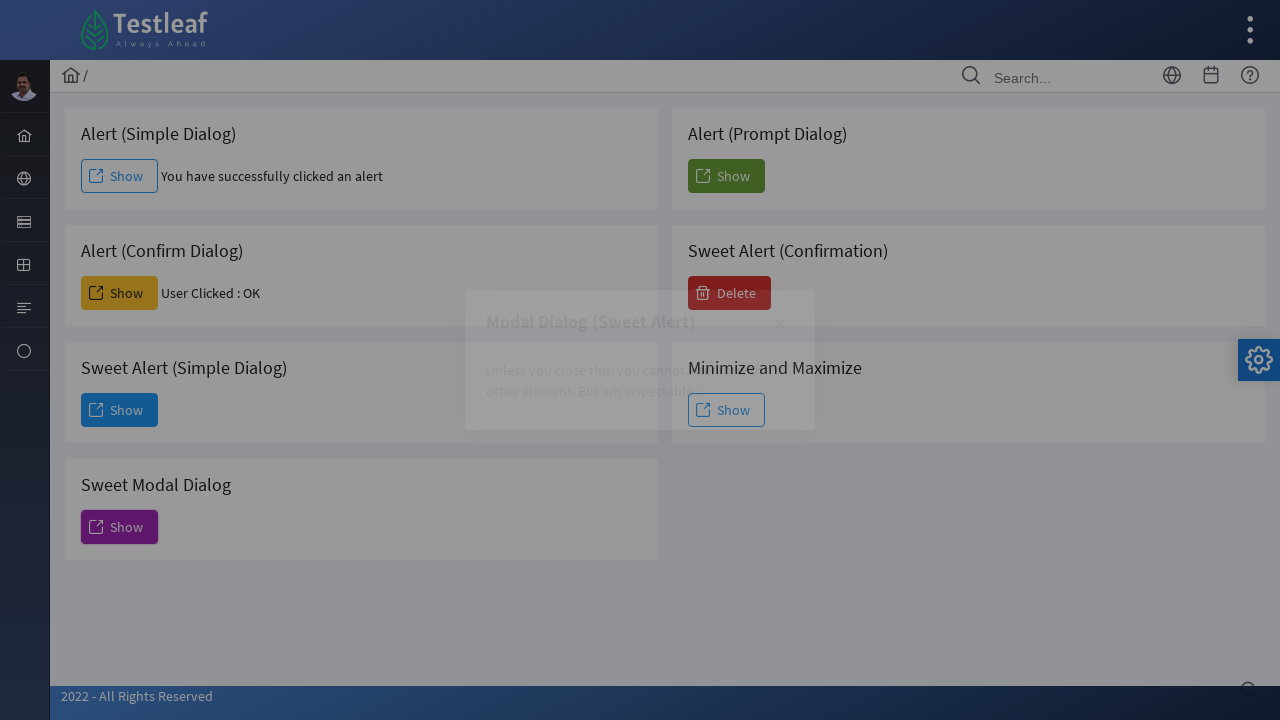

Clicked action link on modal dialog at (780, 325) on (//a[contains(@class,'ui-corner-all')])[2]
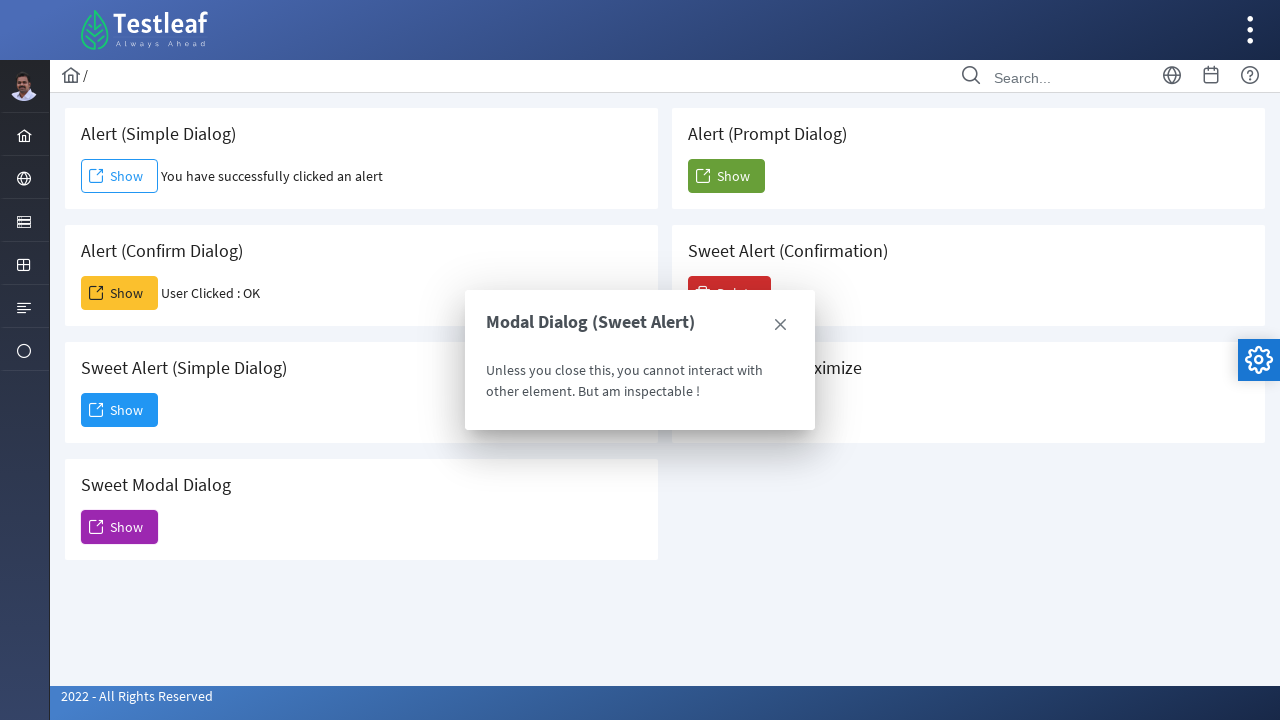

Closed modal dialog at (780, 325) on (//span[@class='ui-icon ui-icon-closethick'])[2]
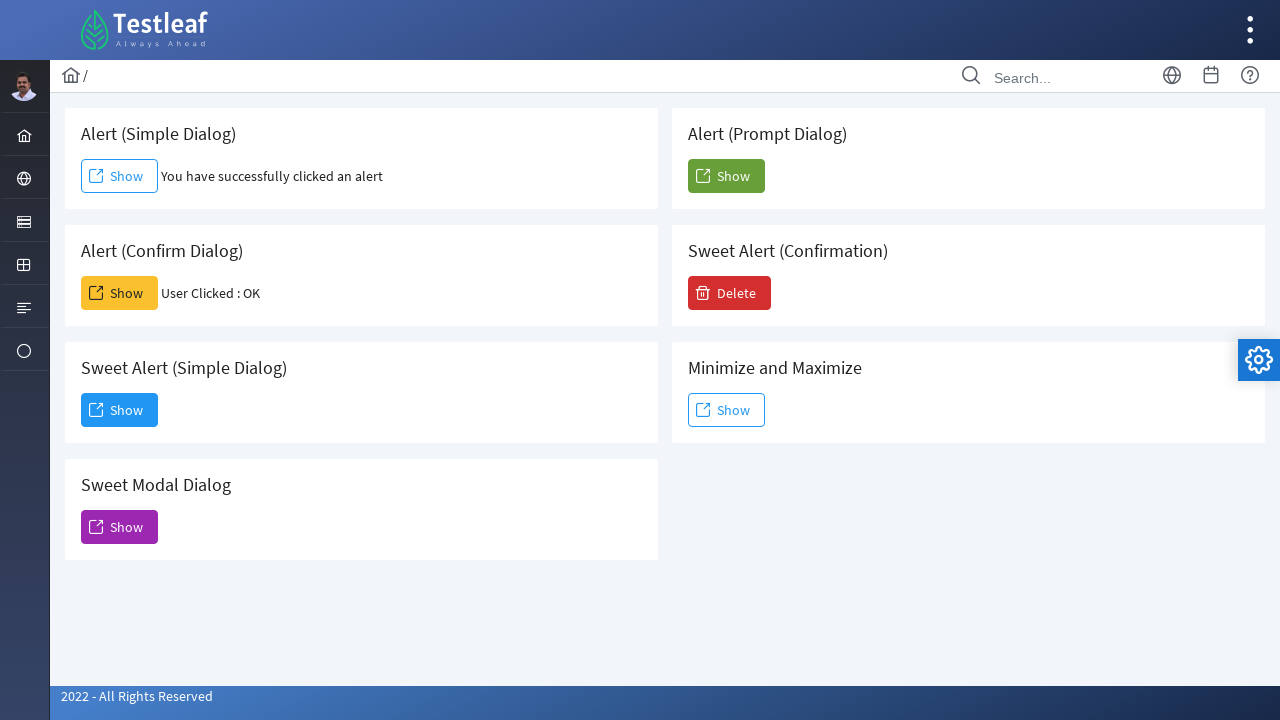

Clicked show button for prompt dialog at (726, 176) on (//span[contains(text(),'Show')])[5]
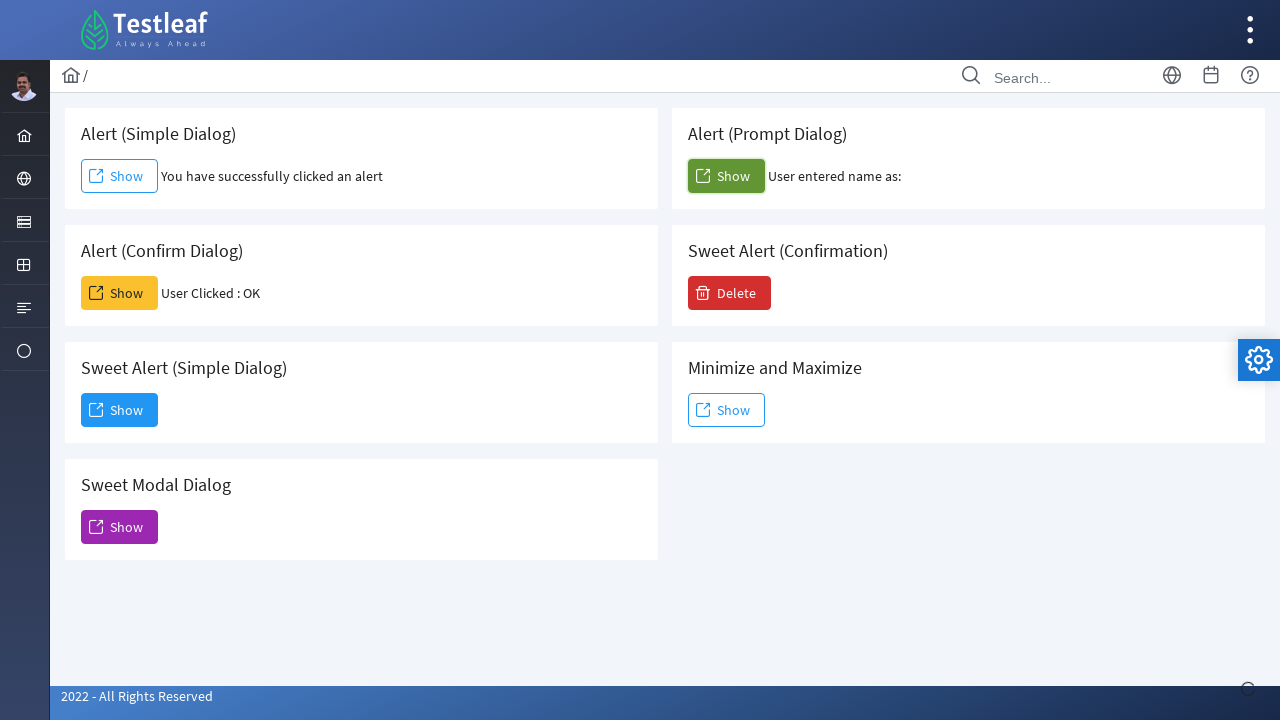

Set up prompt dialog handler
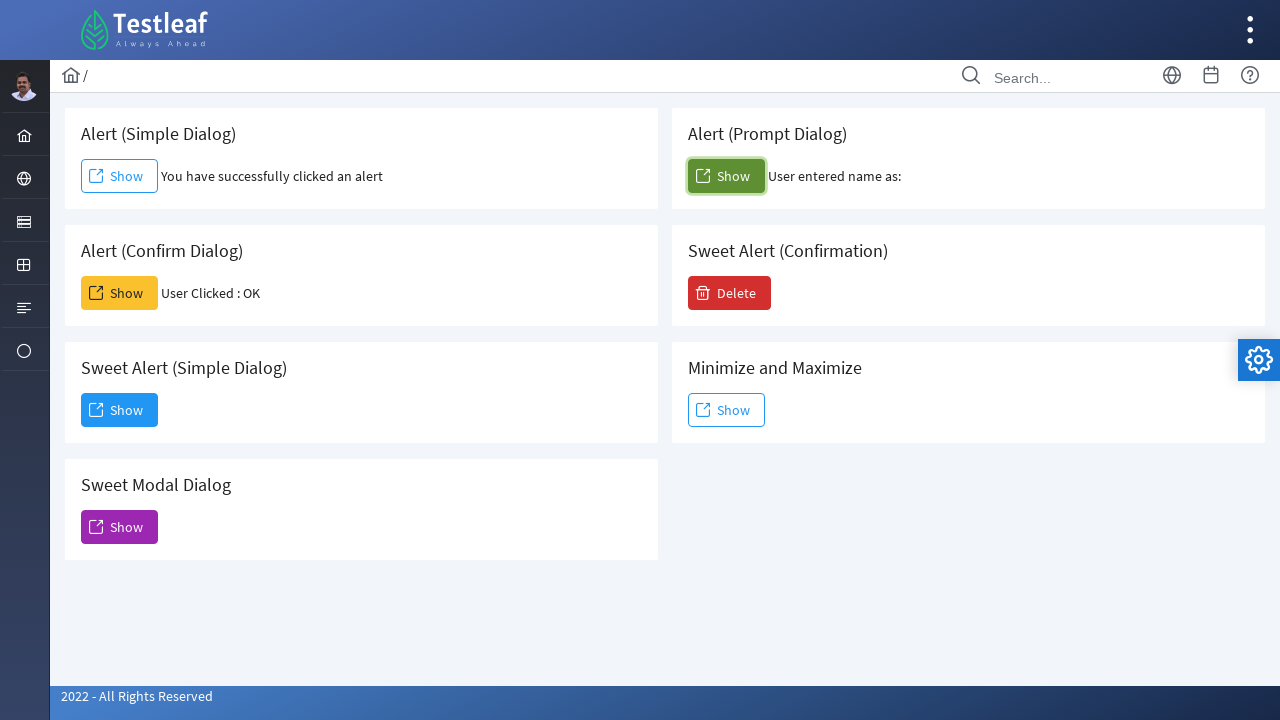

Retrieved prompt dialog result text: User entered name as: 
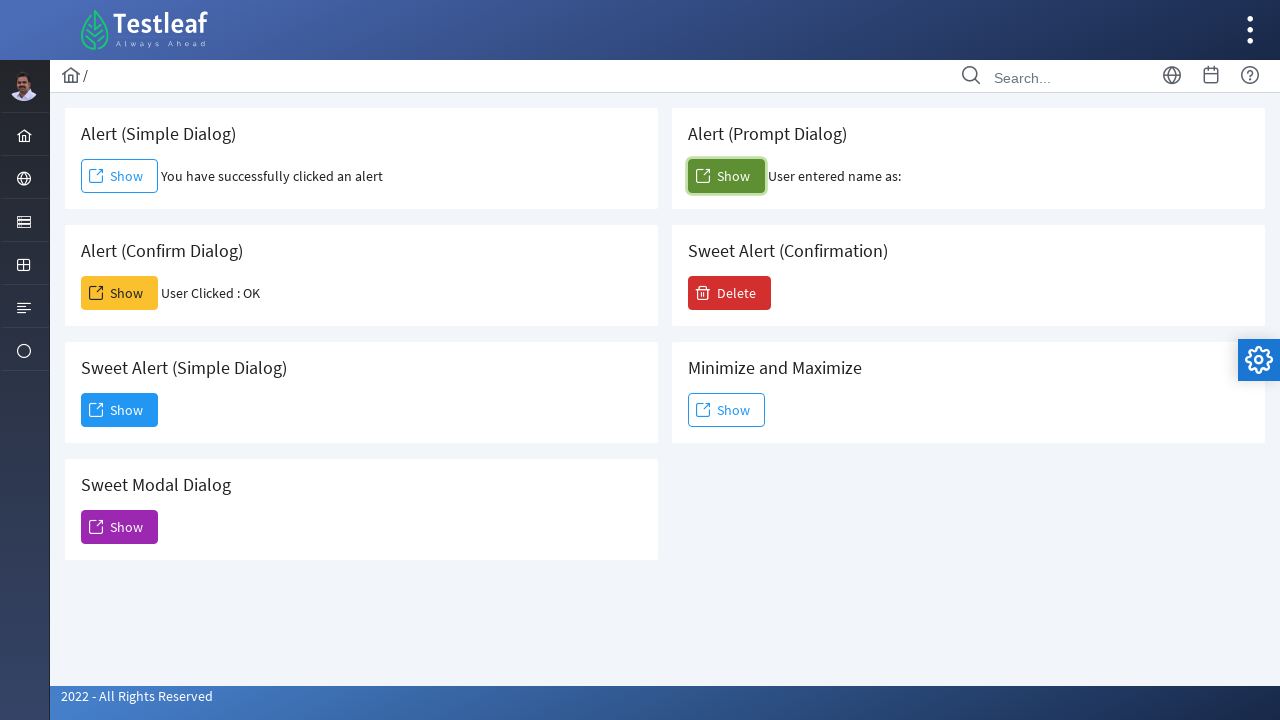

Clicked delete button at (730, 293) on xpath=//button[contains(@class,'ui-button-danger')]
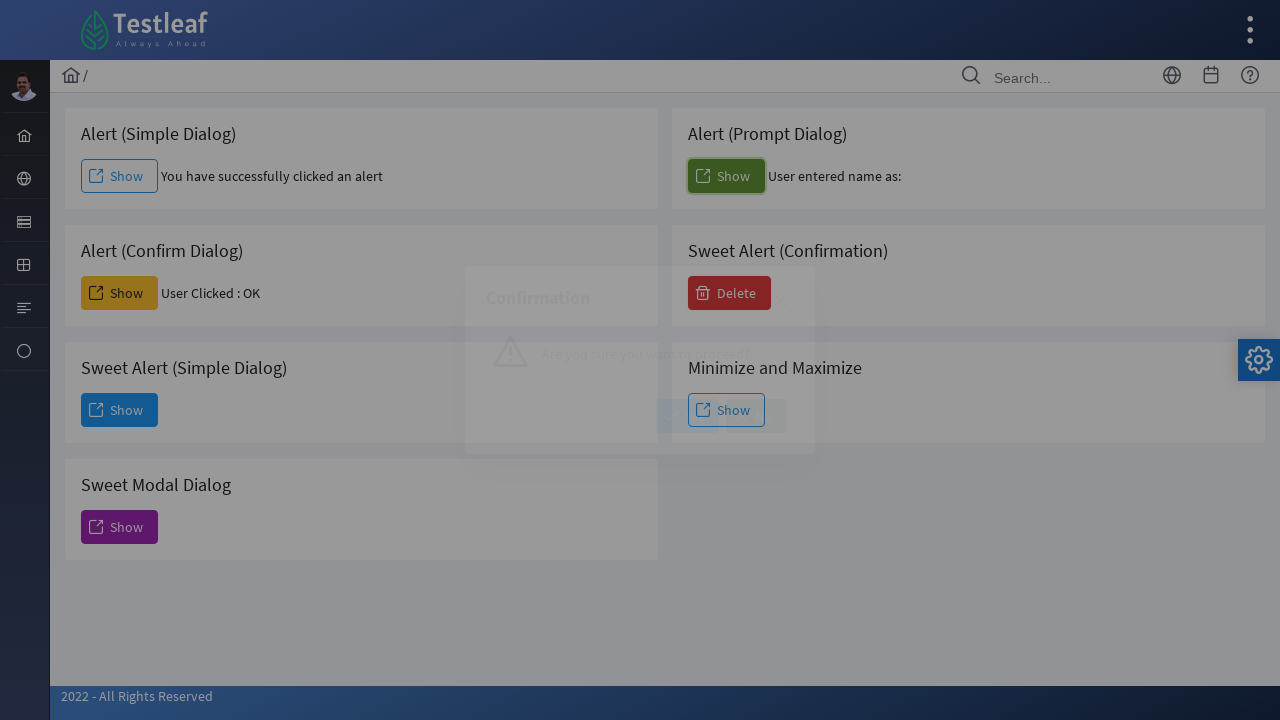

Confirmed delete action at (688, 416) on xpath=//button[contains(@class,'ui-confirmdialog-yes')]
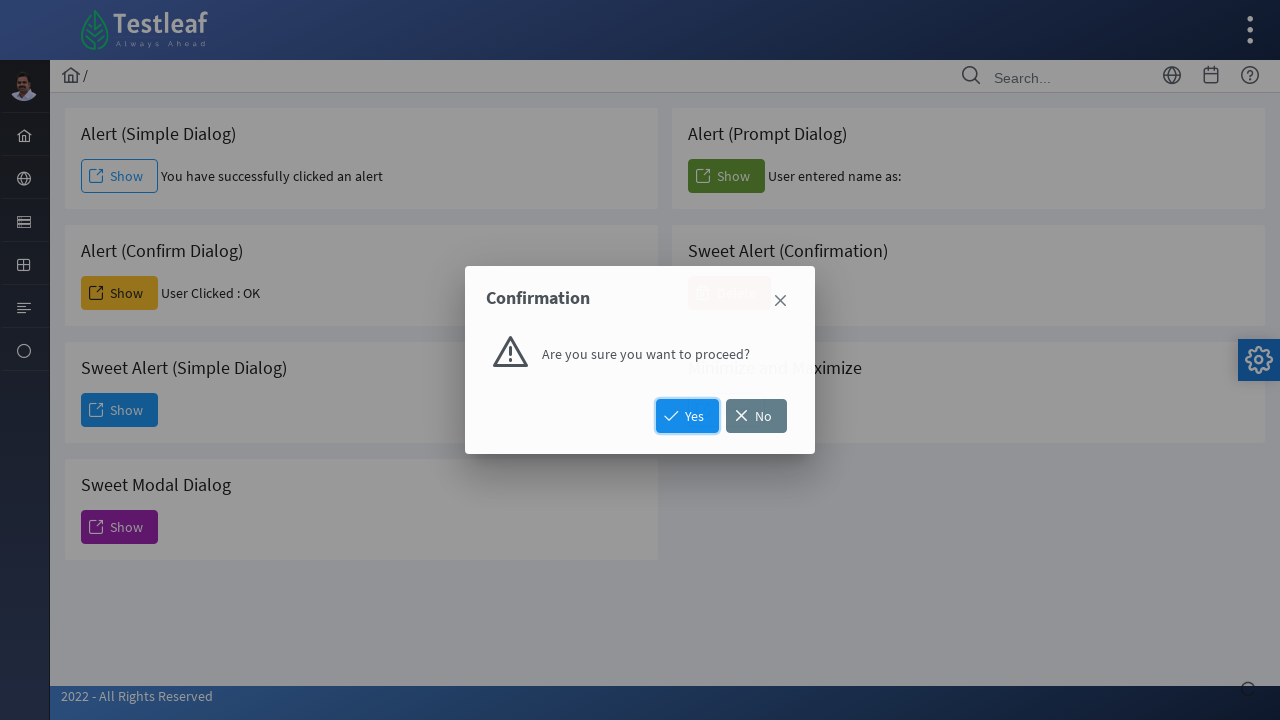

Clicked show button for maximize dialog at (726, 410) on (//span[contains(text(),'Show')])[6]
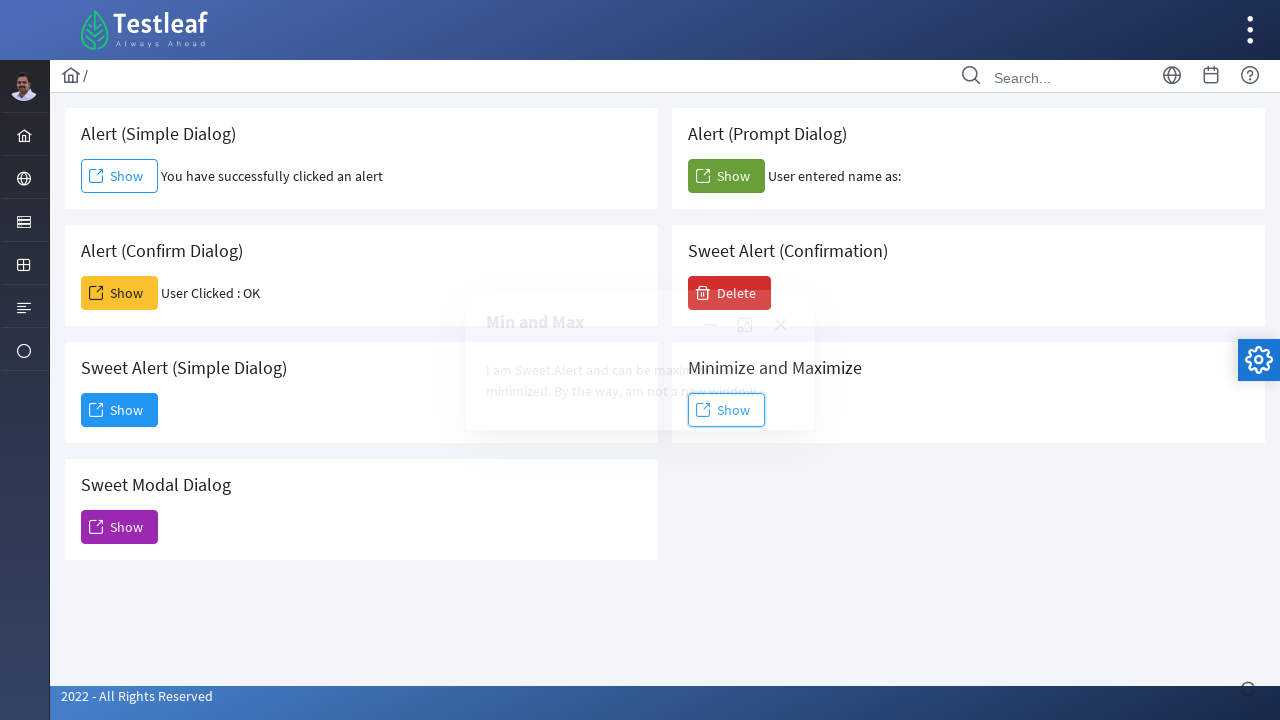

Clicked maximize button on dialog at (745, 325) on xpath=//a[contains(@class,'maximize ')]
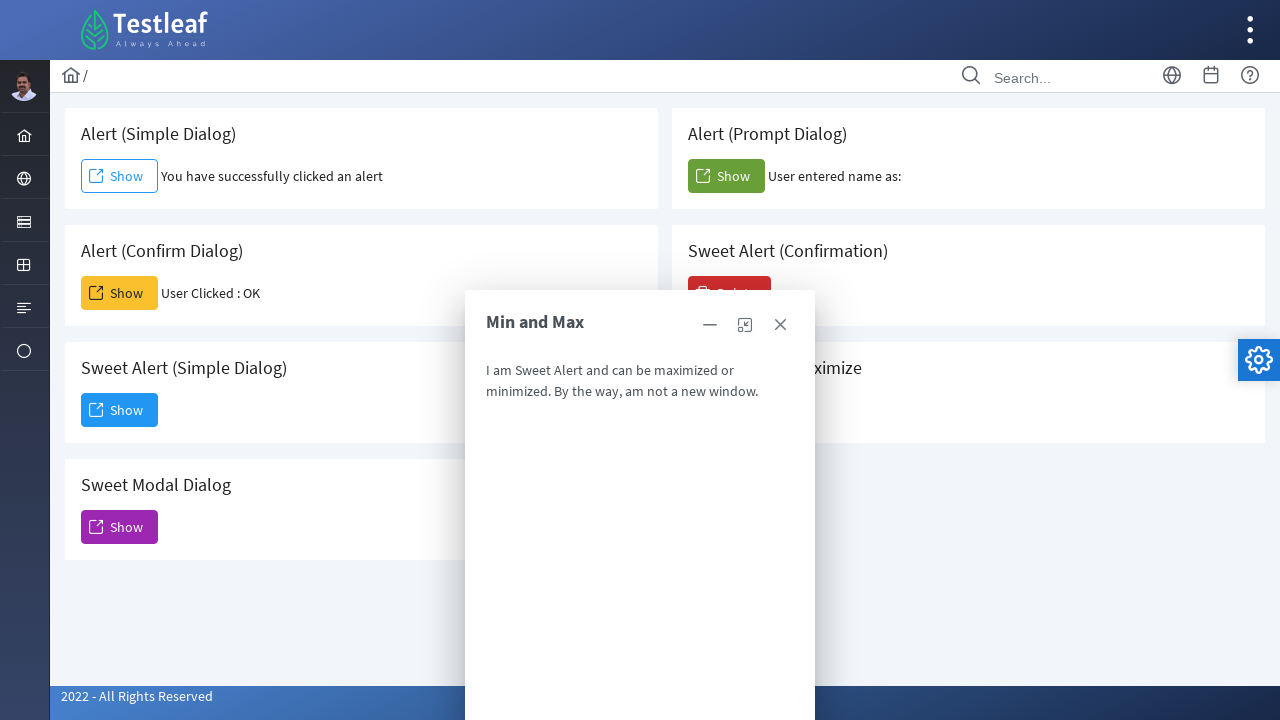

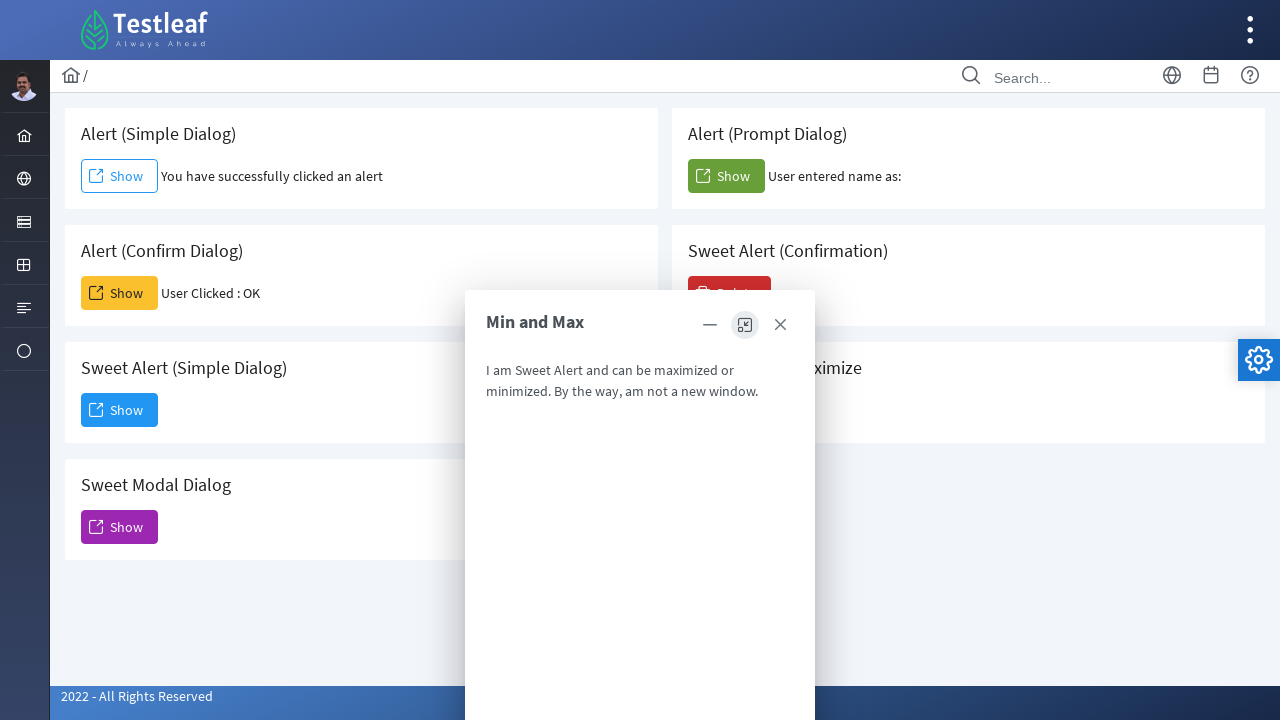